Tests JavaScript alert handling by entering a name, triggering an alert box and accepting it, then triggering a confirm dialog and dismissing it.

Starting URL: https://rahulshettyacademy.com/AutomationPractice/

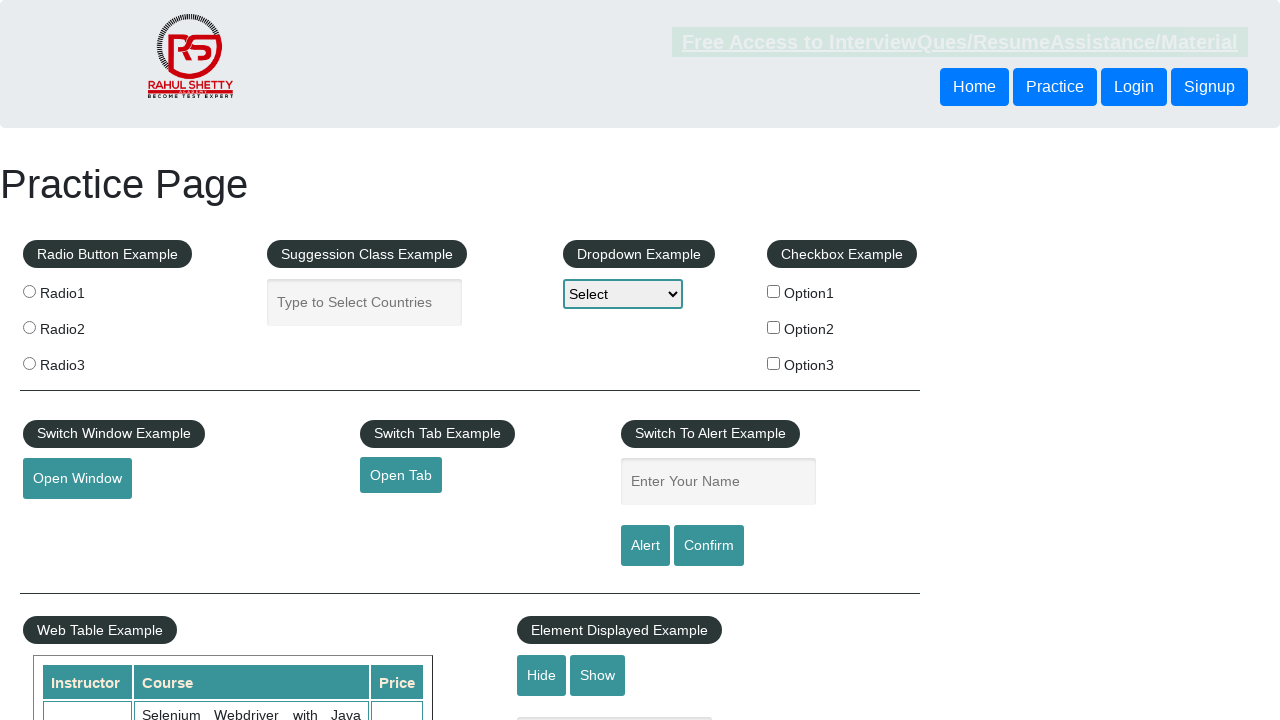

Filled name input field with 'Ayesha' on input[name='enter-name']
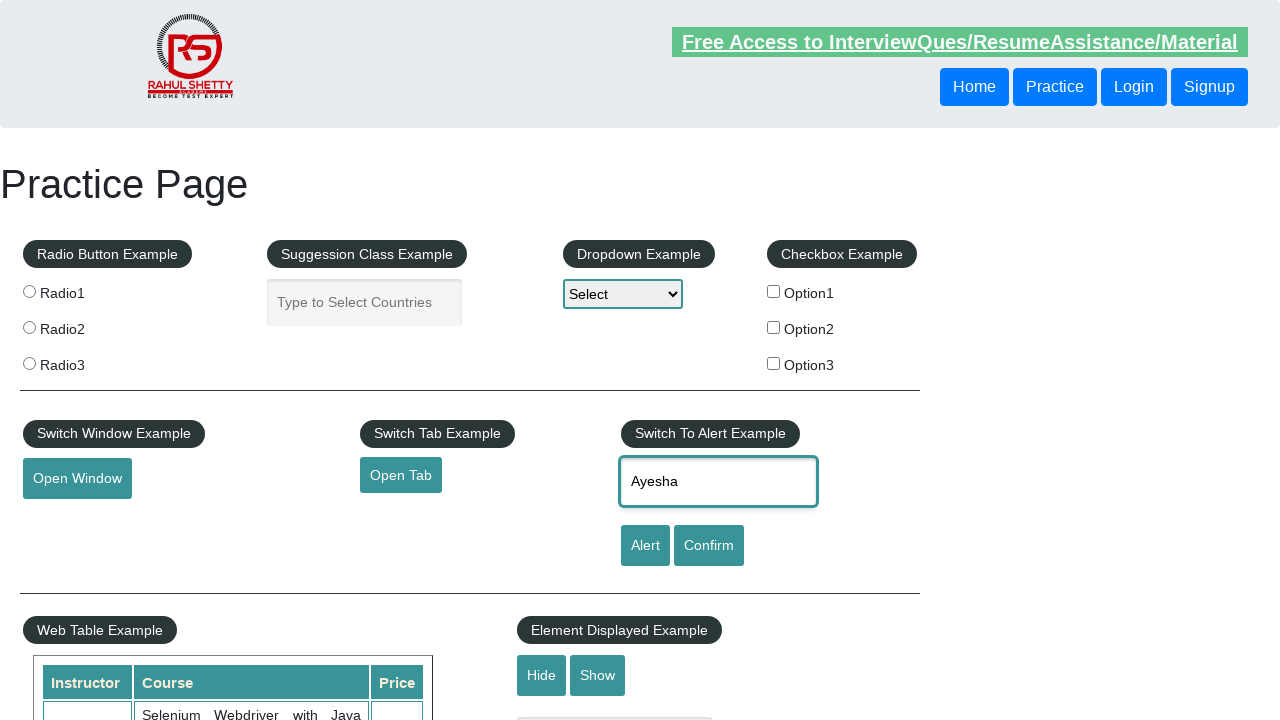

Clicked alert button to trigger JavaScript alert at (645, 546) on #alertbtn
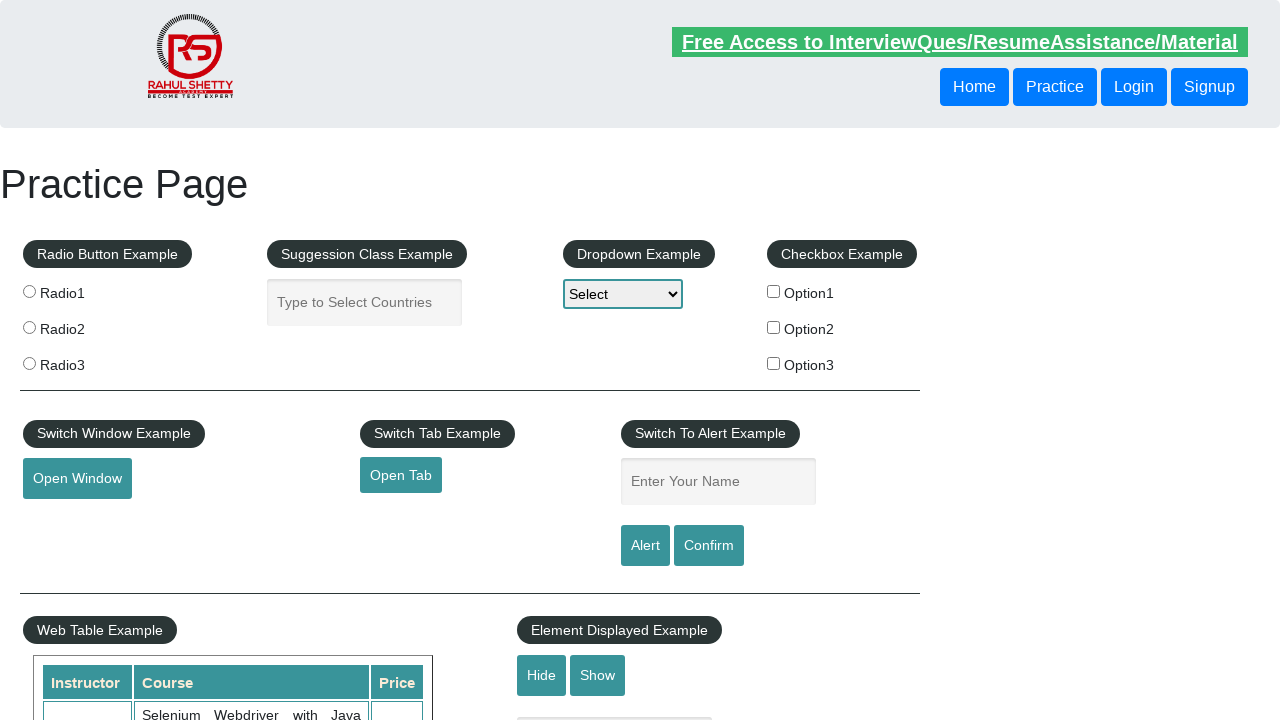

Set up dialog handler to accept alert
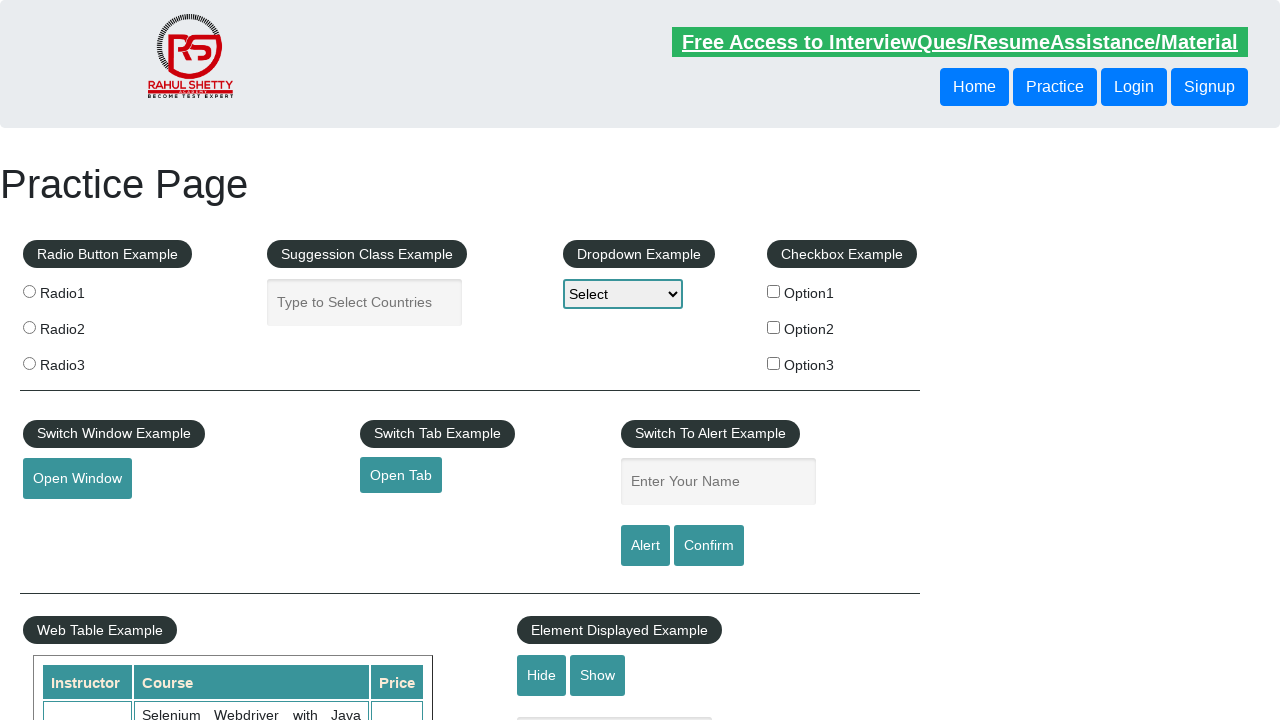

Set up dialog handler to dismiss confirm dialog
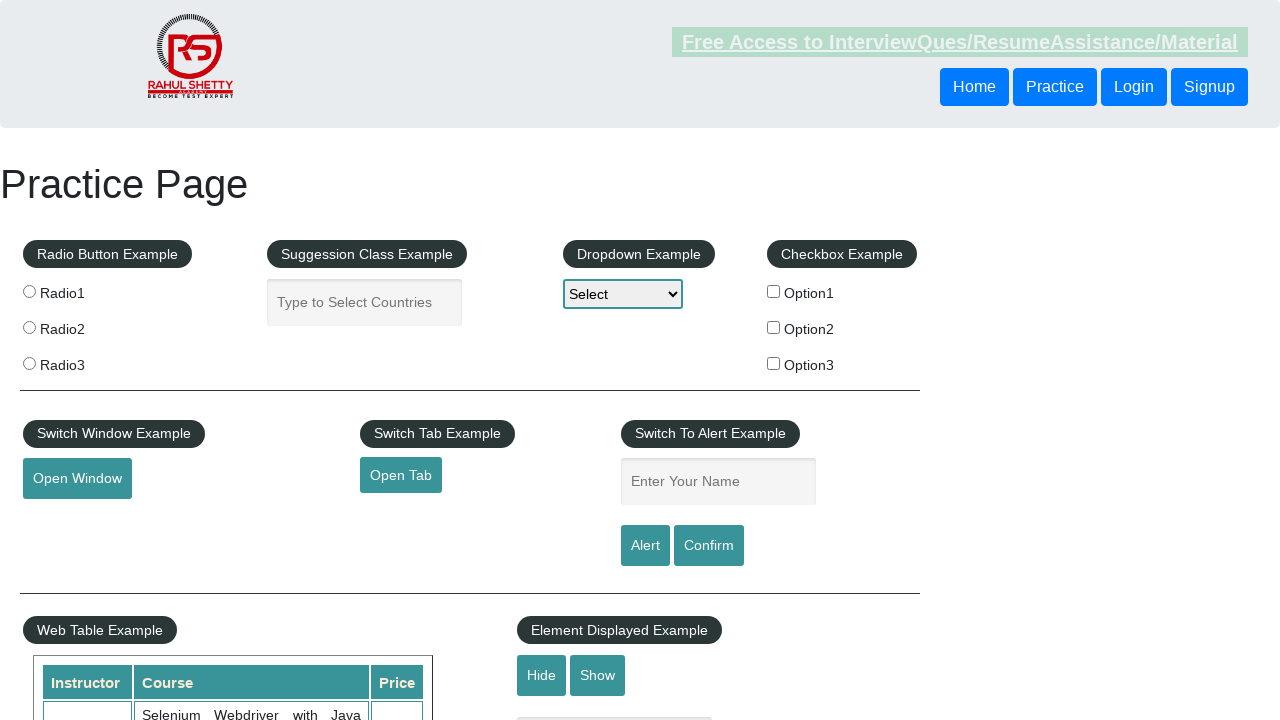

Clicked confirm button to trigger confirm dialog at (709, 546) on #confirmbtn
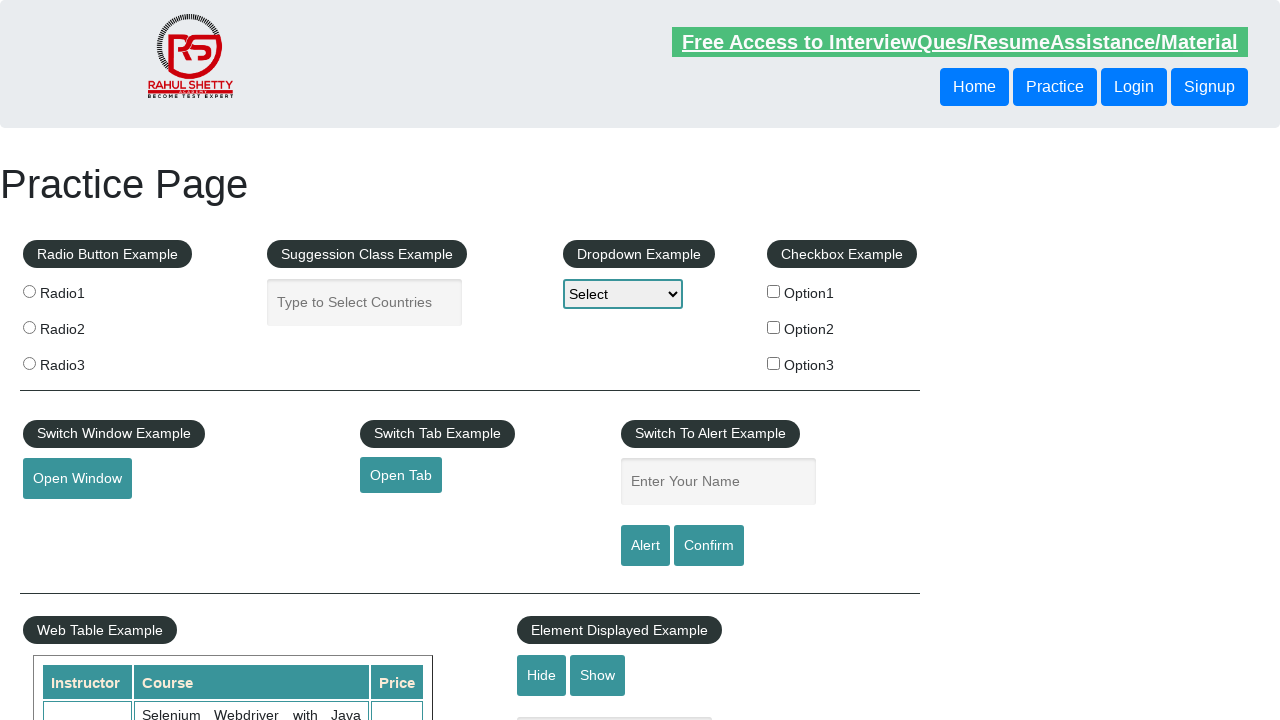

Waited 500ms for dialog to be handled
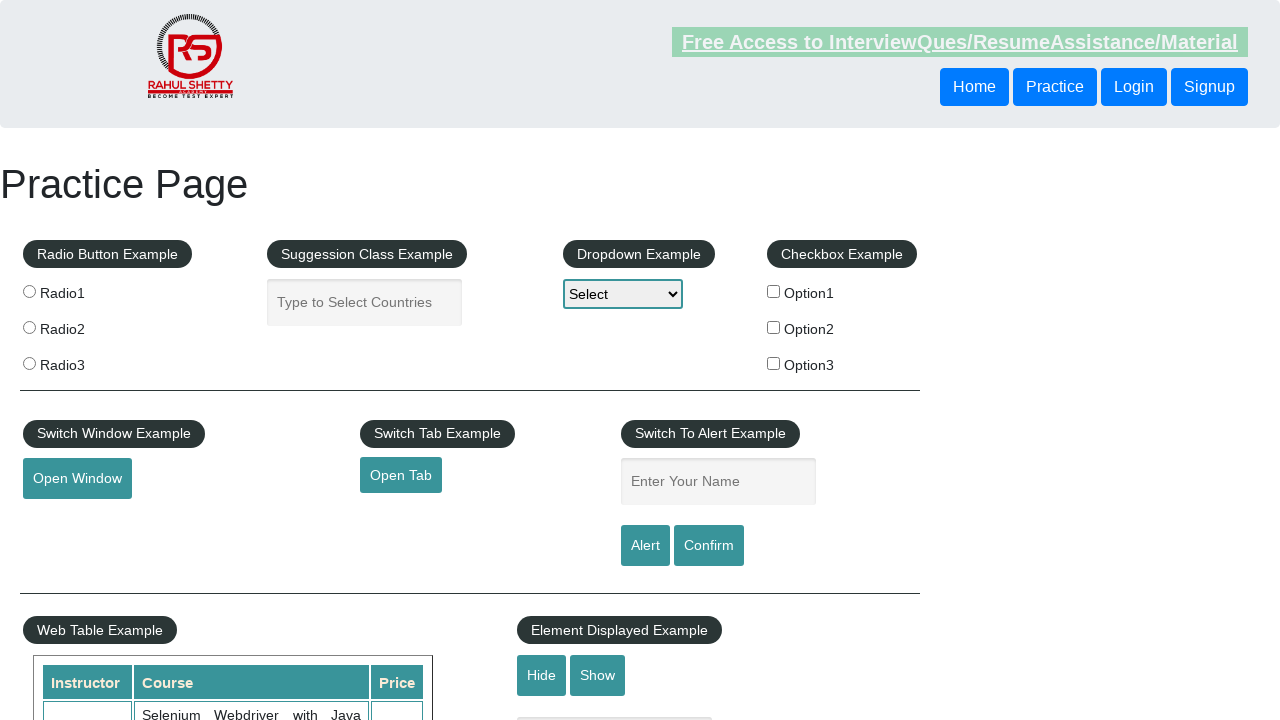

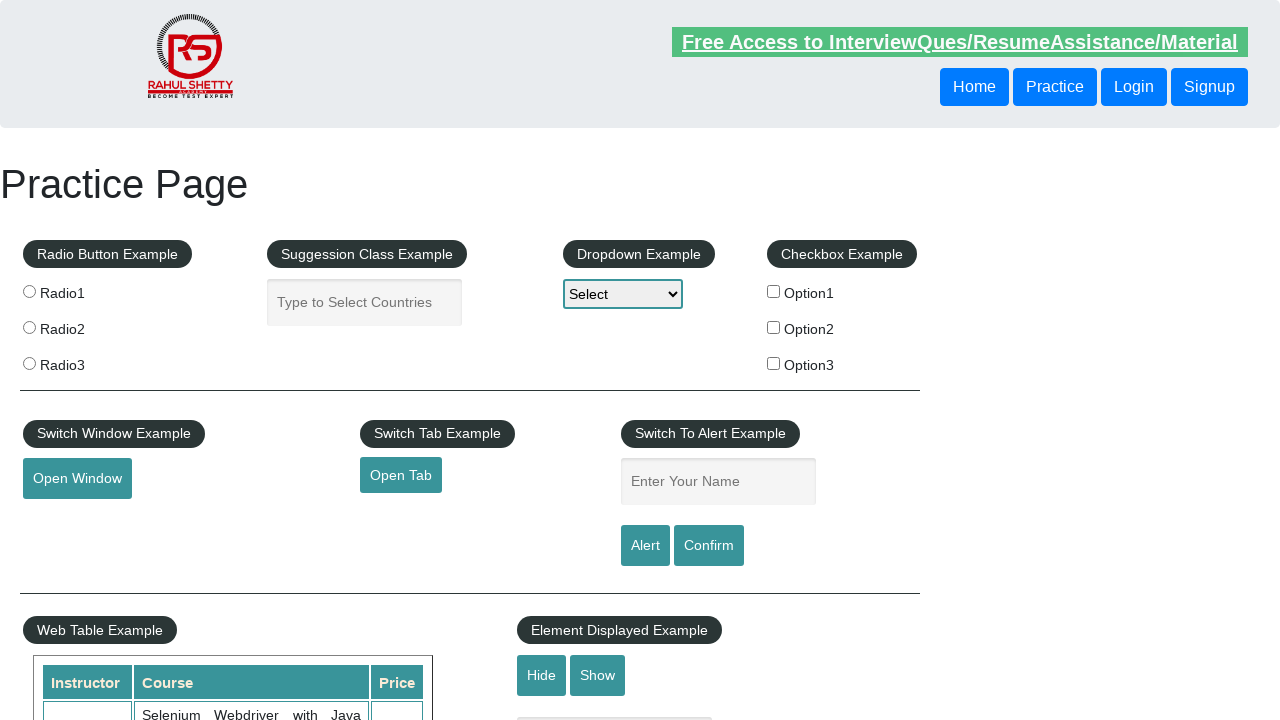